Navigates to the CoWIN vaccination portal and attempts to click on the search button

Starting URL: https://www.cowin.gov.in/

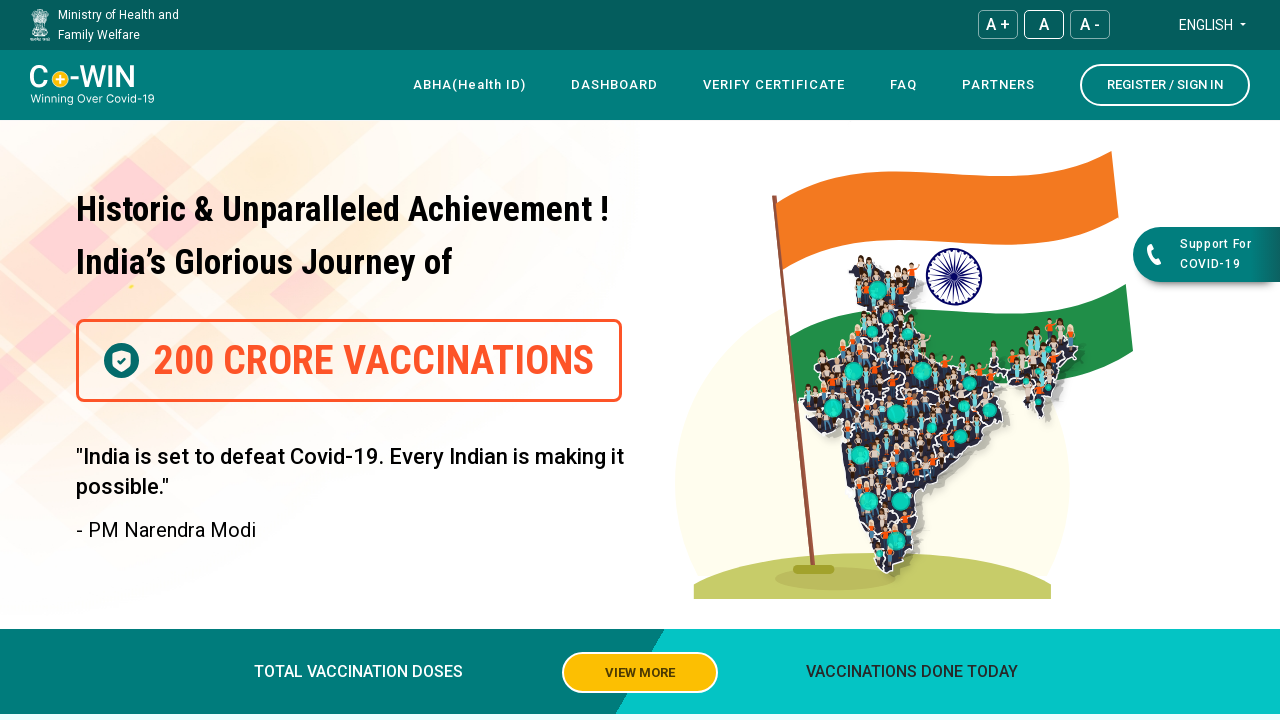

Waited 4 seconds for CoWIN portal page to load
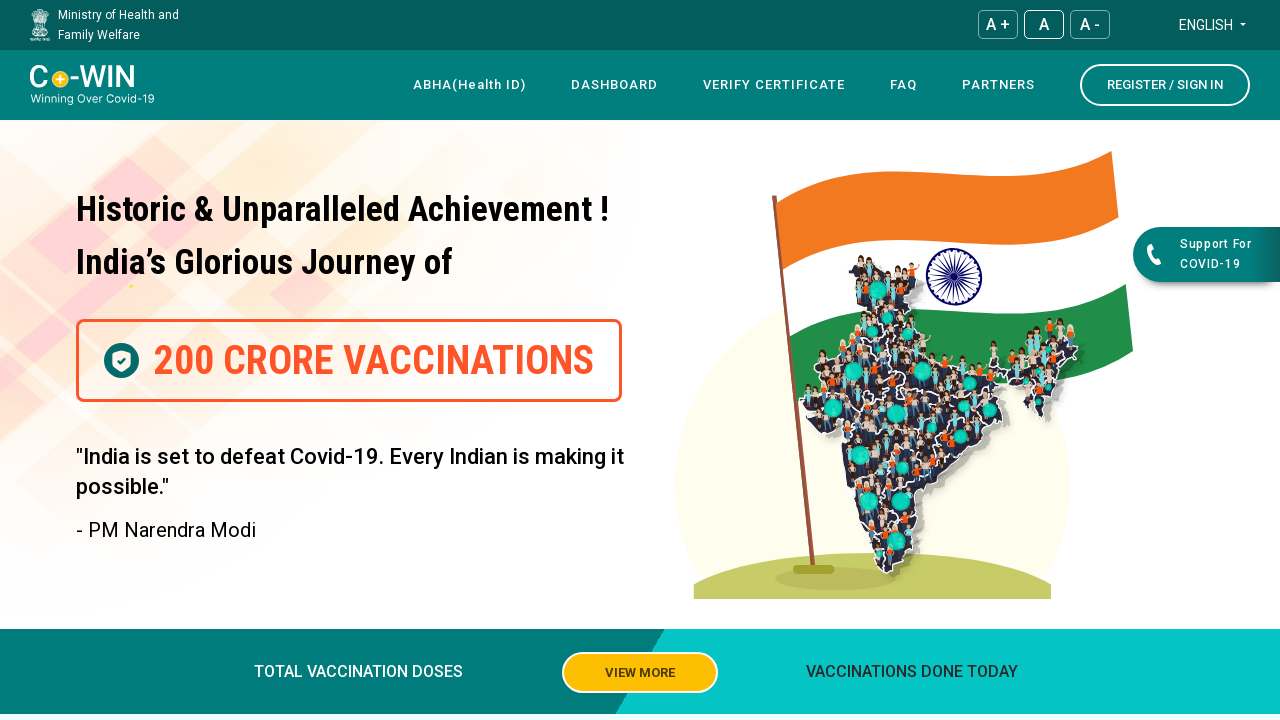

Clicked on the search button in CoWIN portal at (1025, 241) on .searchBtn.pin-search-btn.district-search.accessibility-plugin-ac
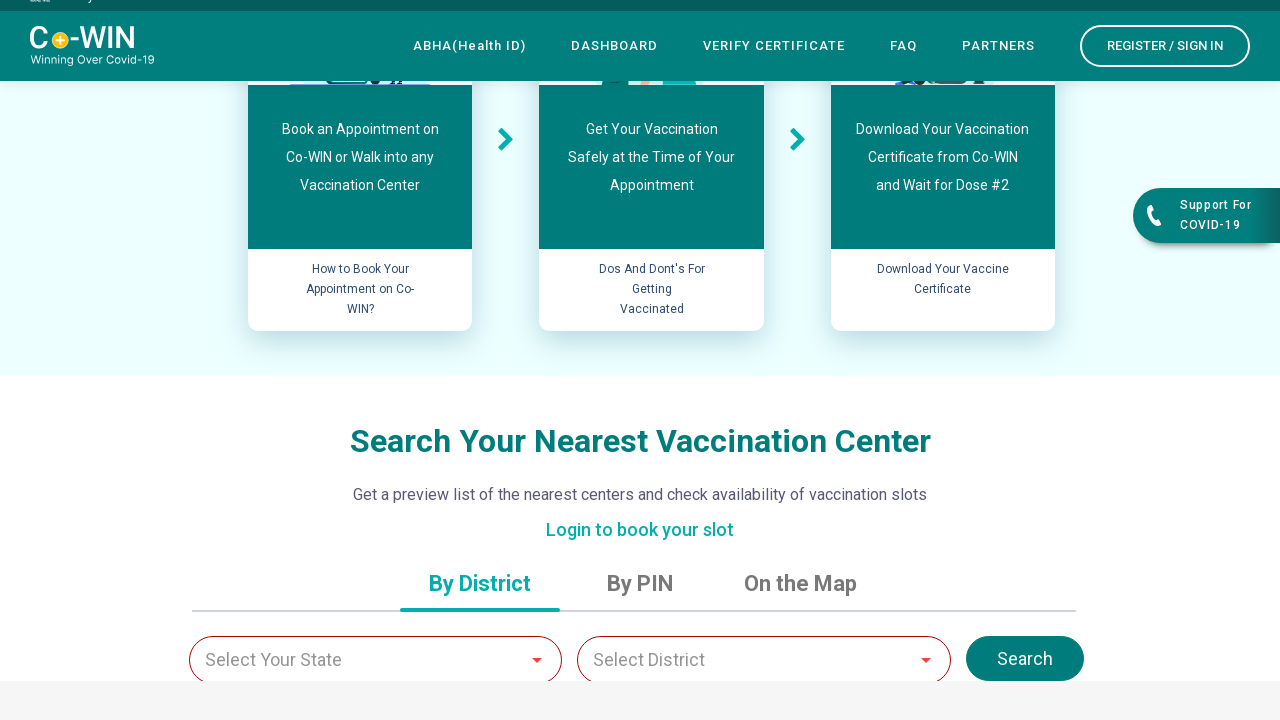

Waited 4 seconds after clicking search button
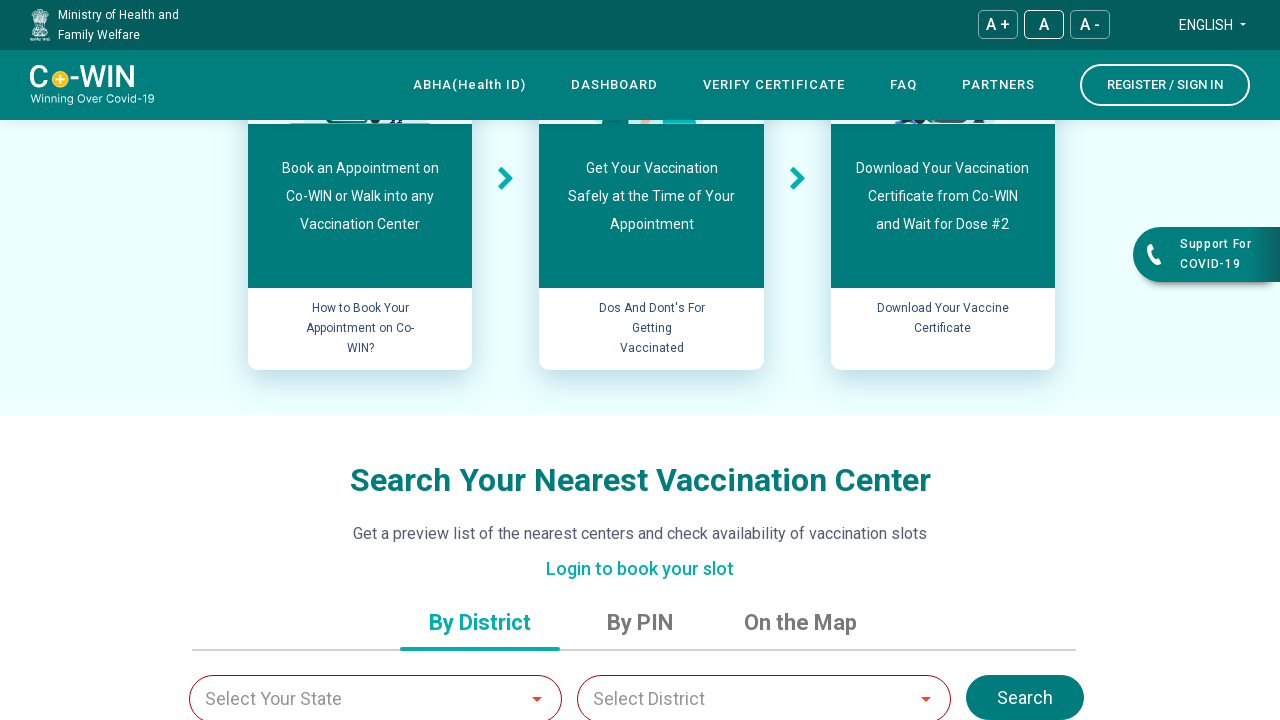

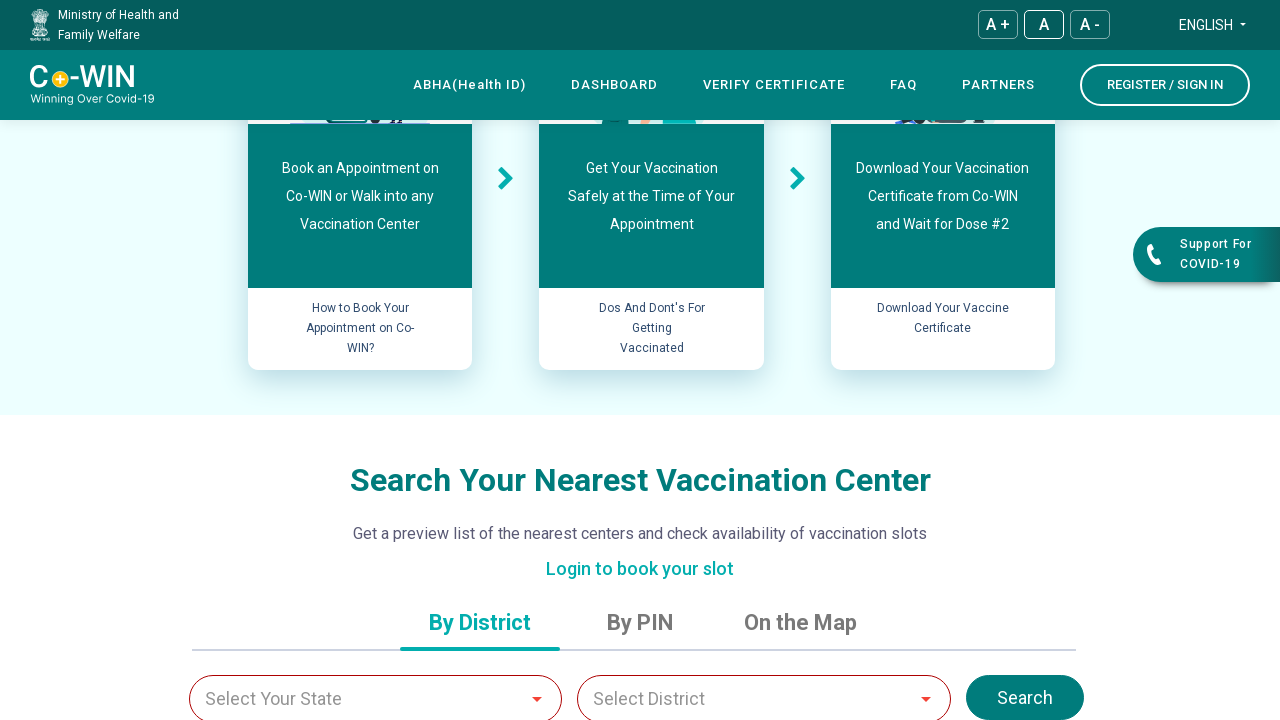